Tests the first checkbox by verifying it is initially unchecked, clicking it, and verifying it becomes checked

Starting URL: https://the-internet.herokuapp.com/

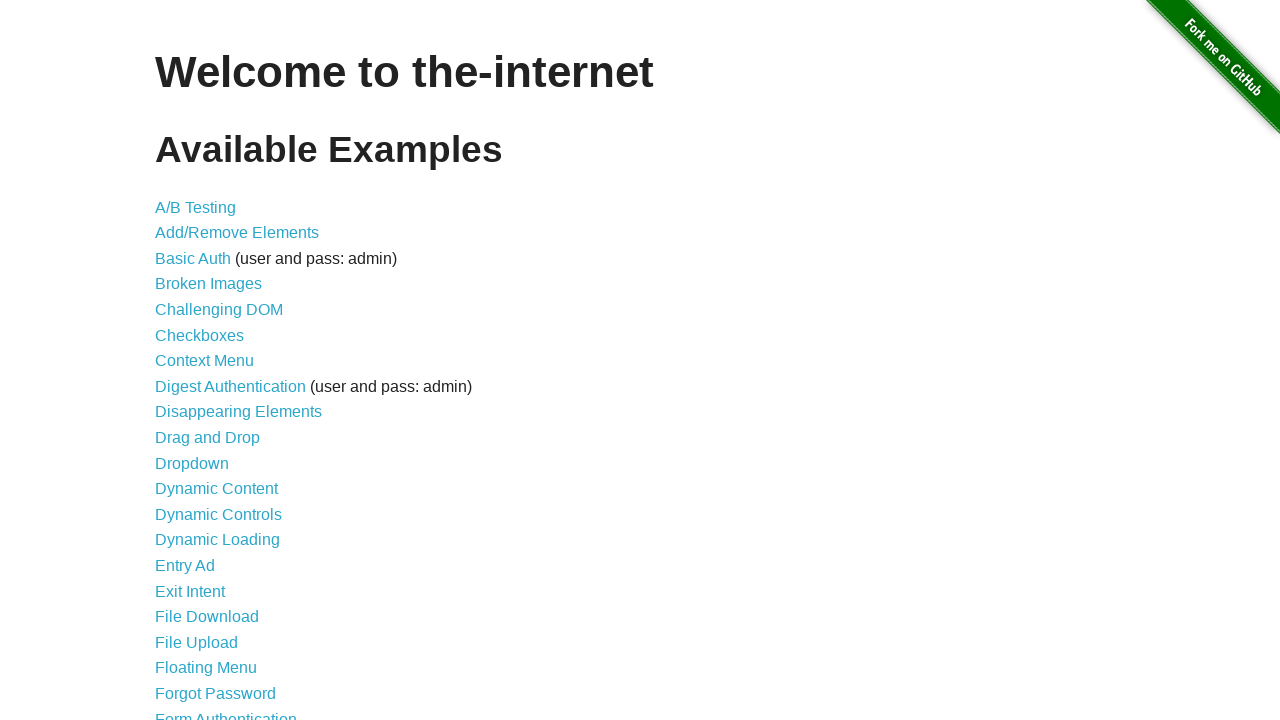

Clicked Checkboxes link to navigate to checkboxes page at (200, 335) on text=Checkboxes
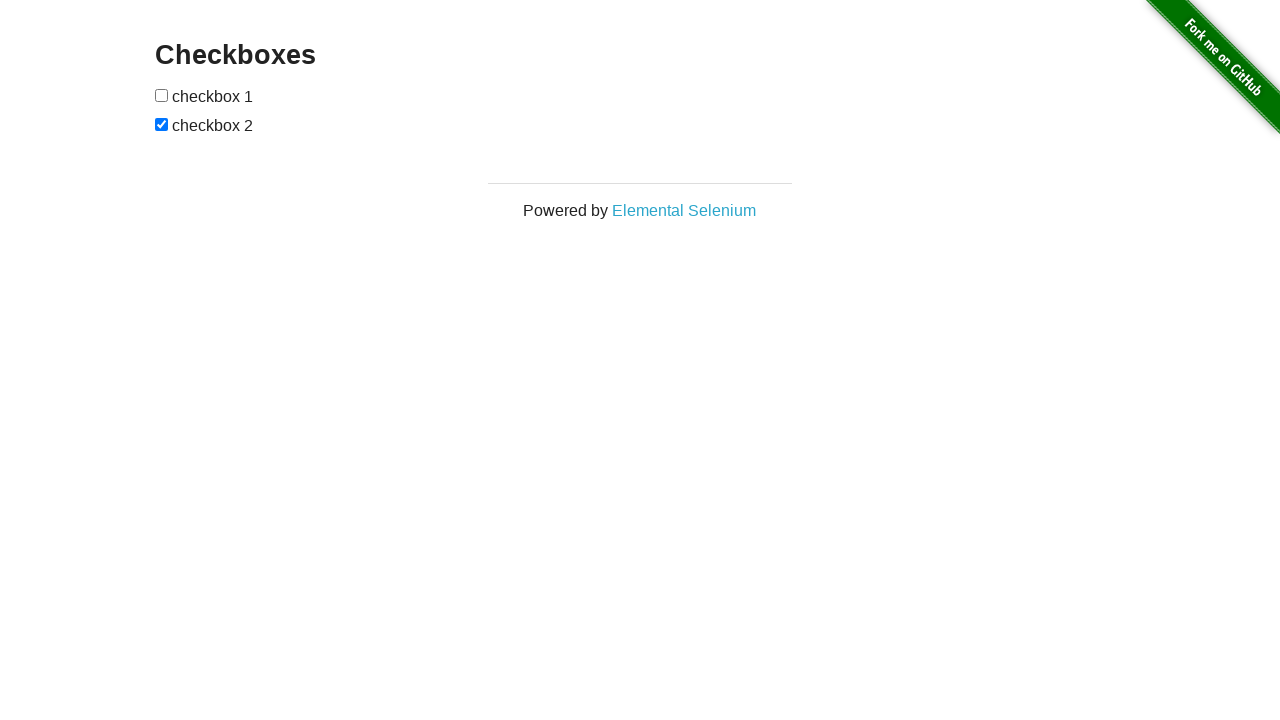

Waited for checkboxes to be visible on page
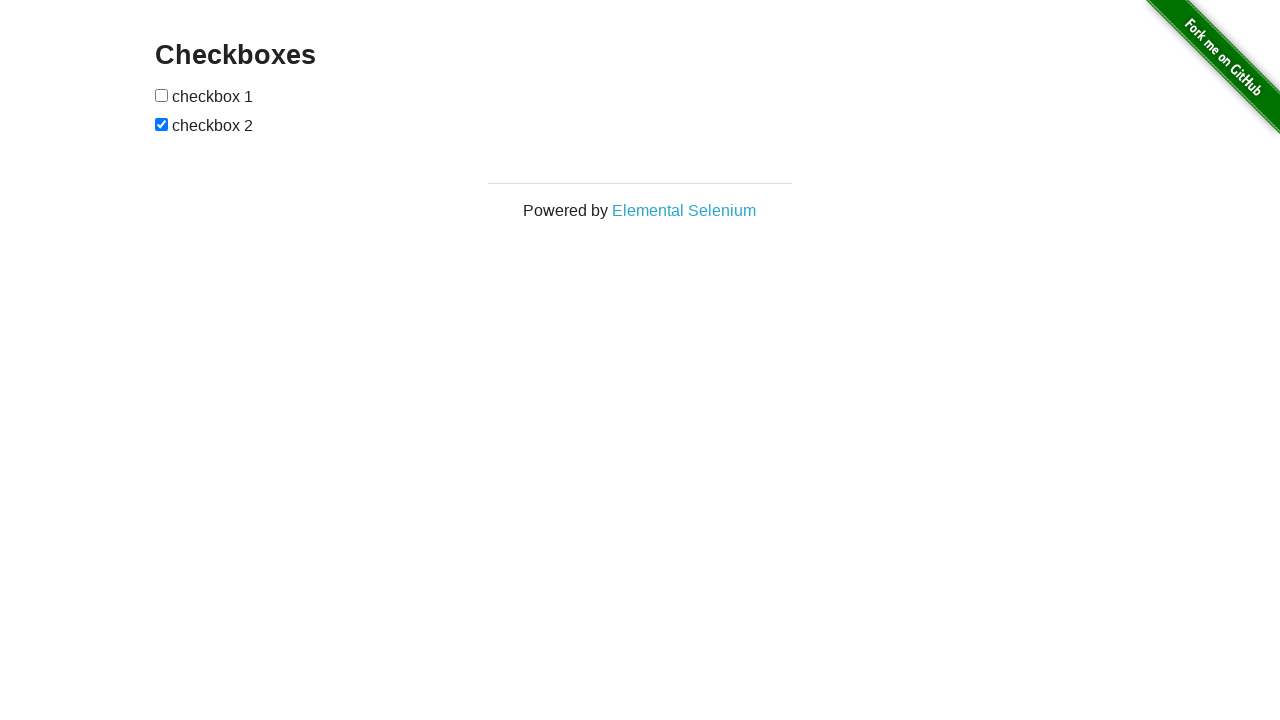

Located the first checkbox element
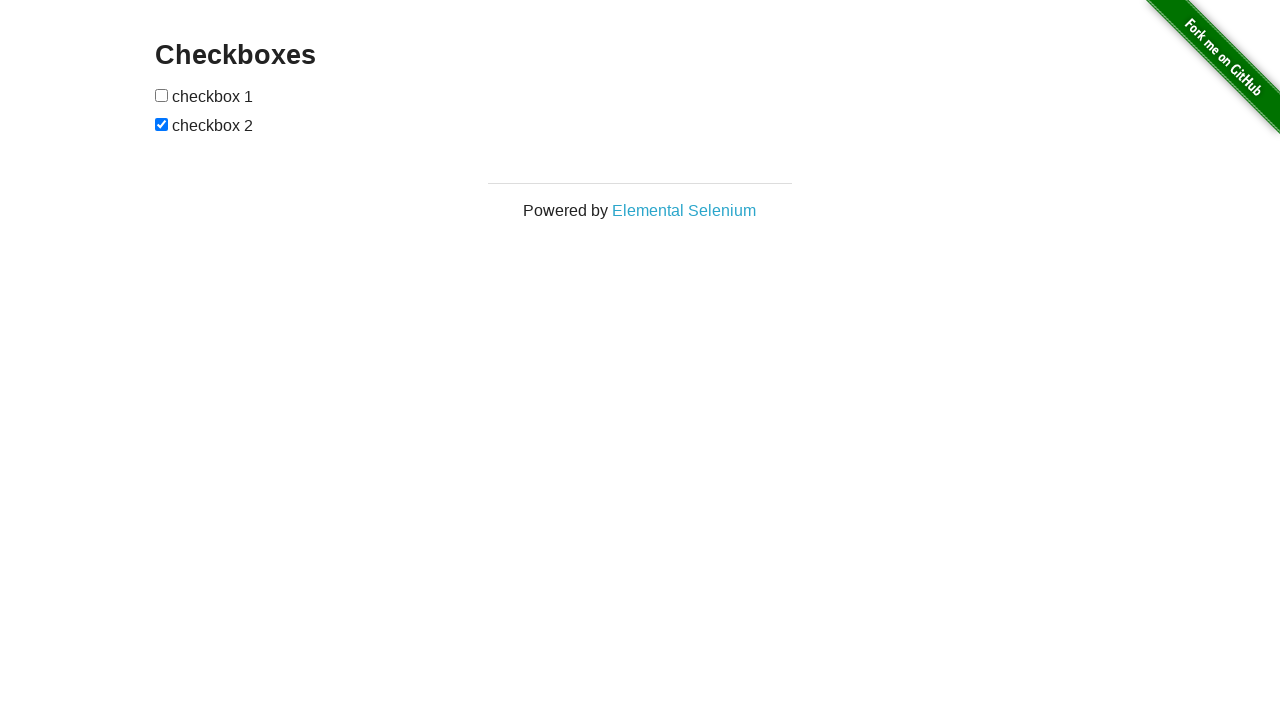

Clicked the first checkbox to check it at (162, 95) on input[type='checkbox'] >> nth=0
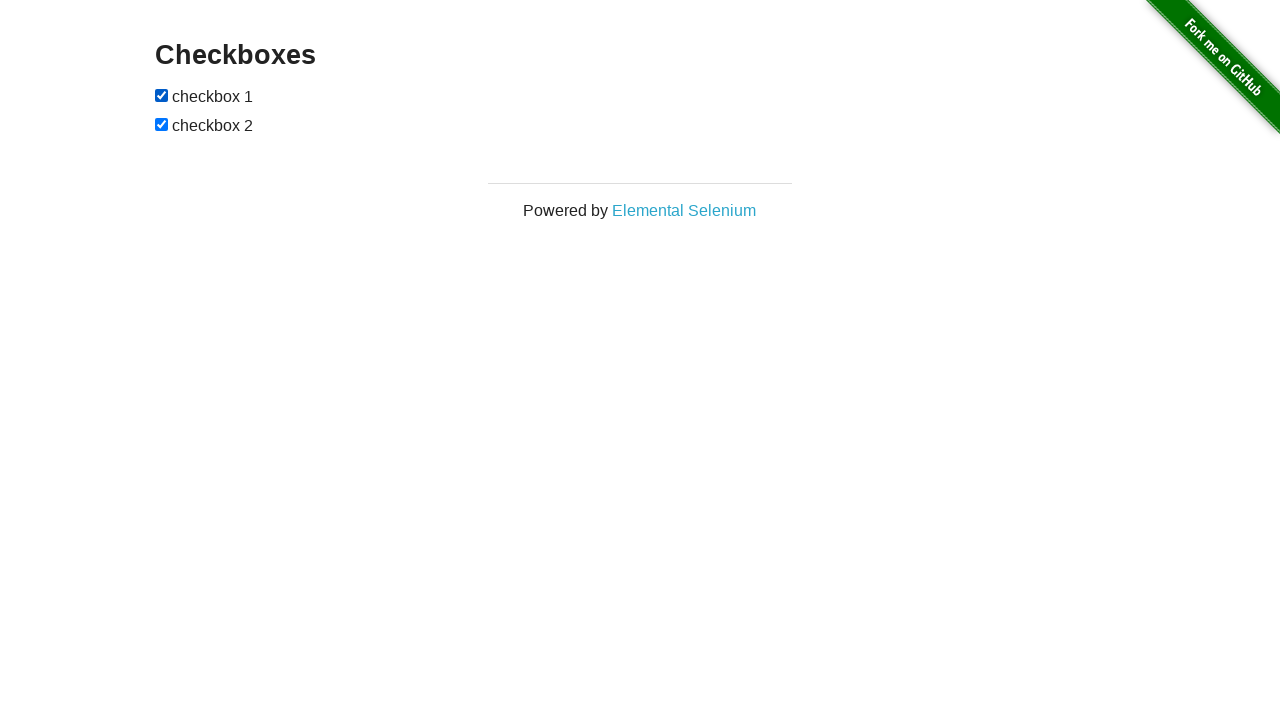

Verified that the first checkbox is now checked
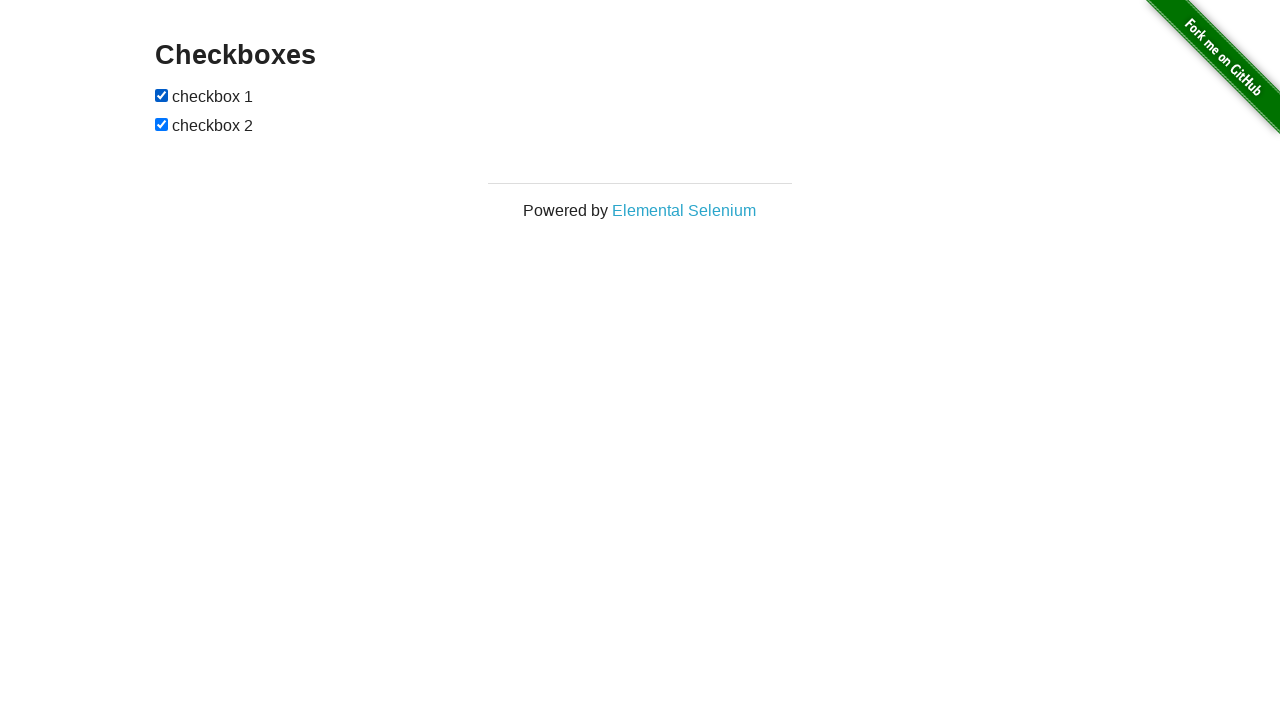

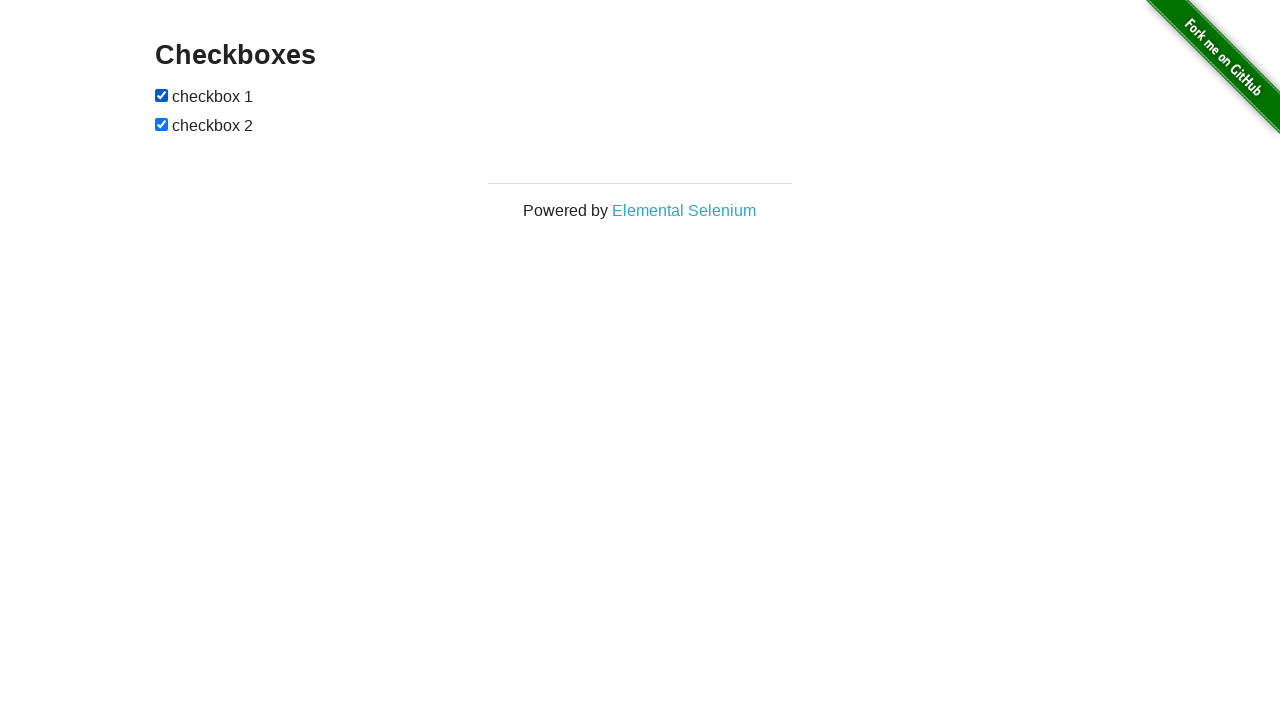